Navigates to a demo table page and interacts with table elements to extract information about employees, including counting rows, finding specific data, and iterating through table headers and content

Starting URL: http://automationbykrishna.com/

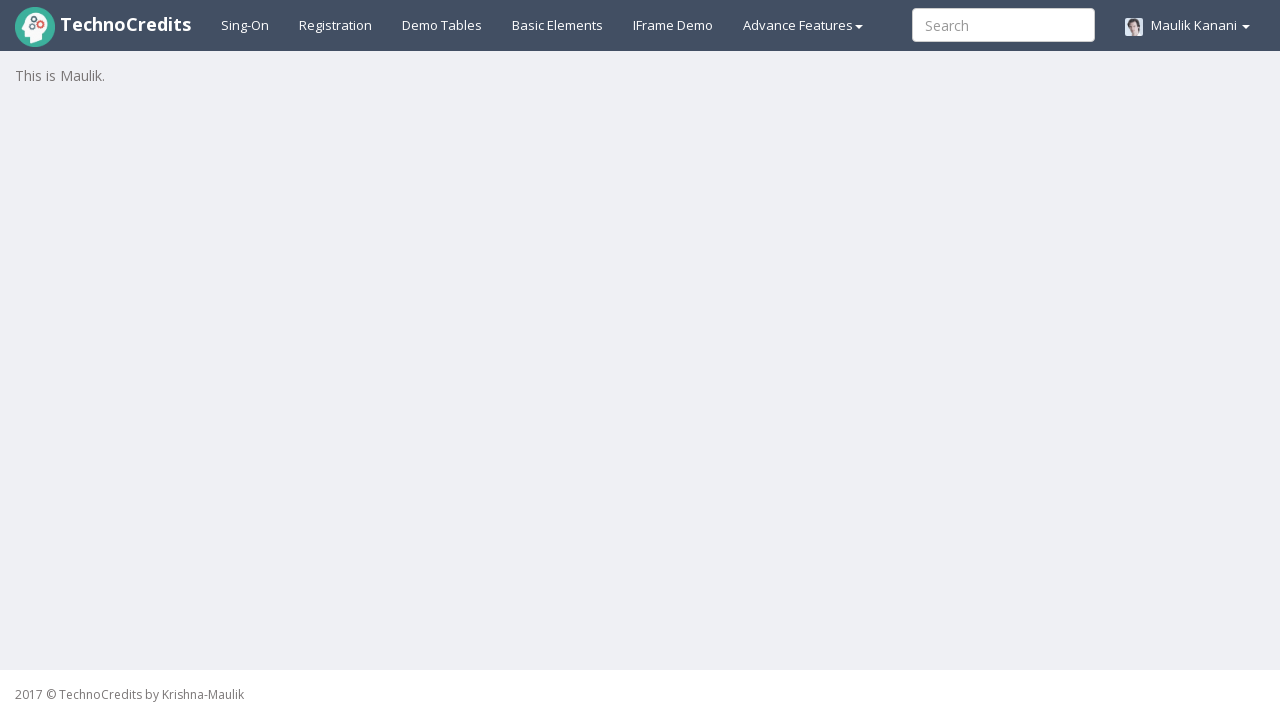

Clicked on demo table link to navigate to table page at (442, 25) on a#demotable
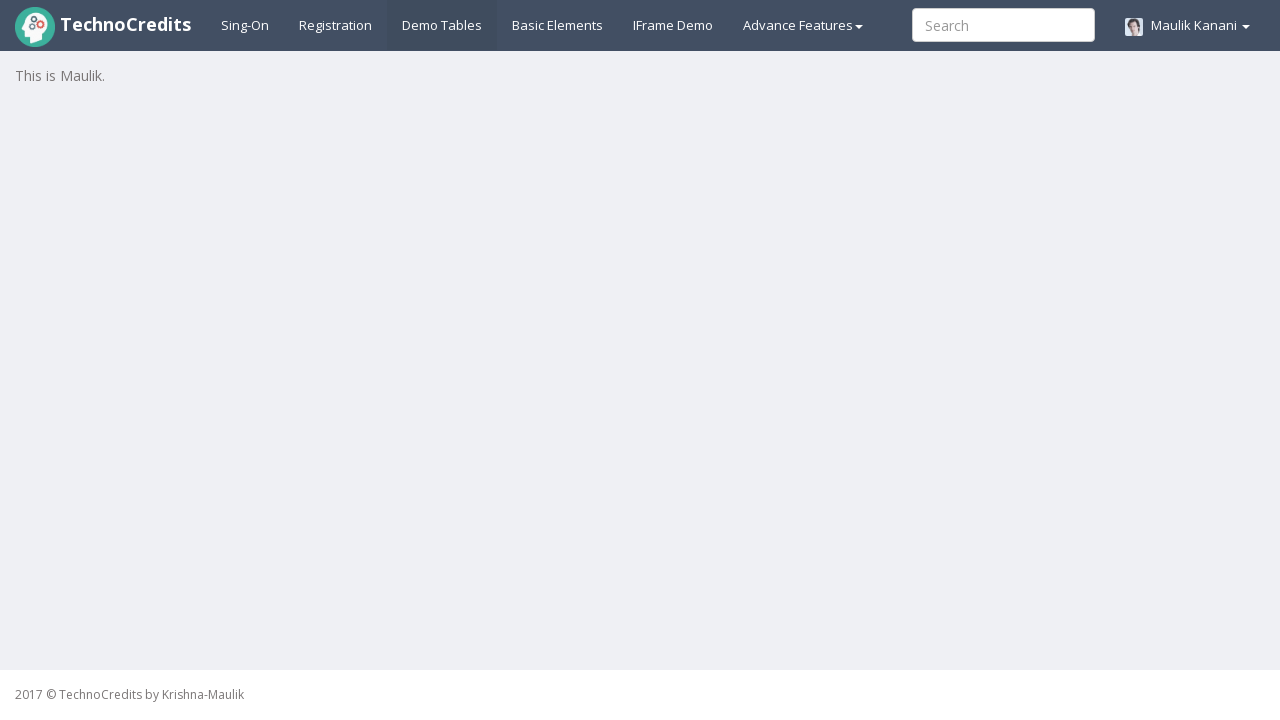

Table #table1 loaded successfully
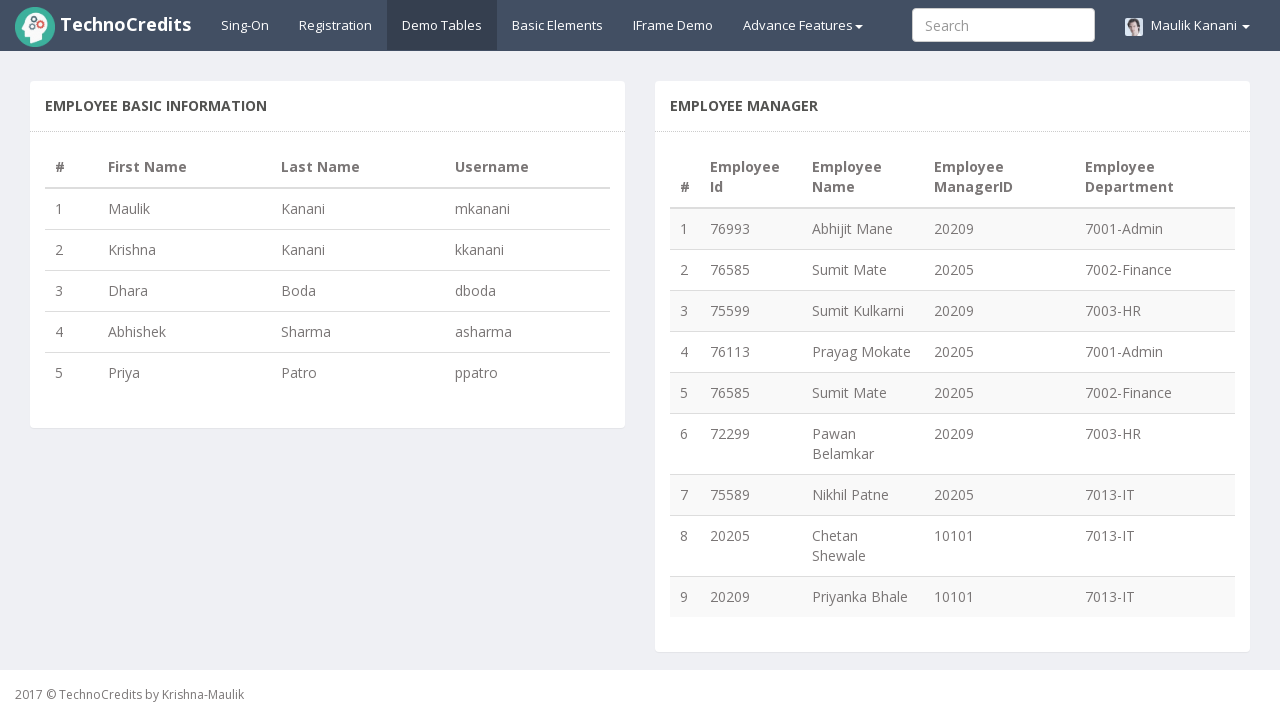

Counted employee rows: 5 employees found
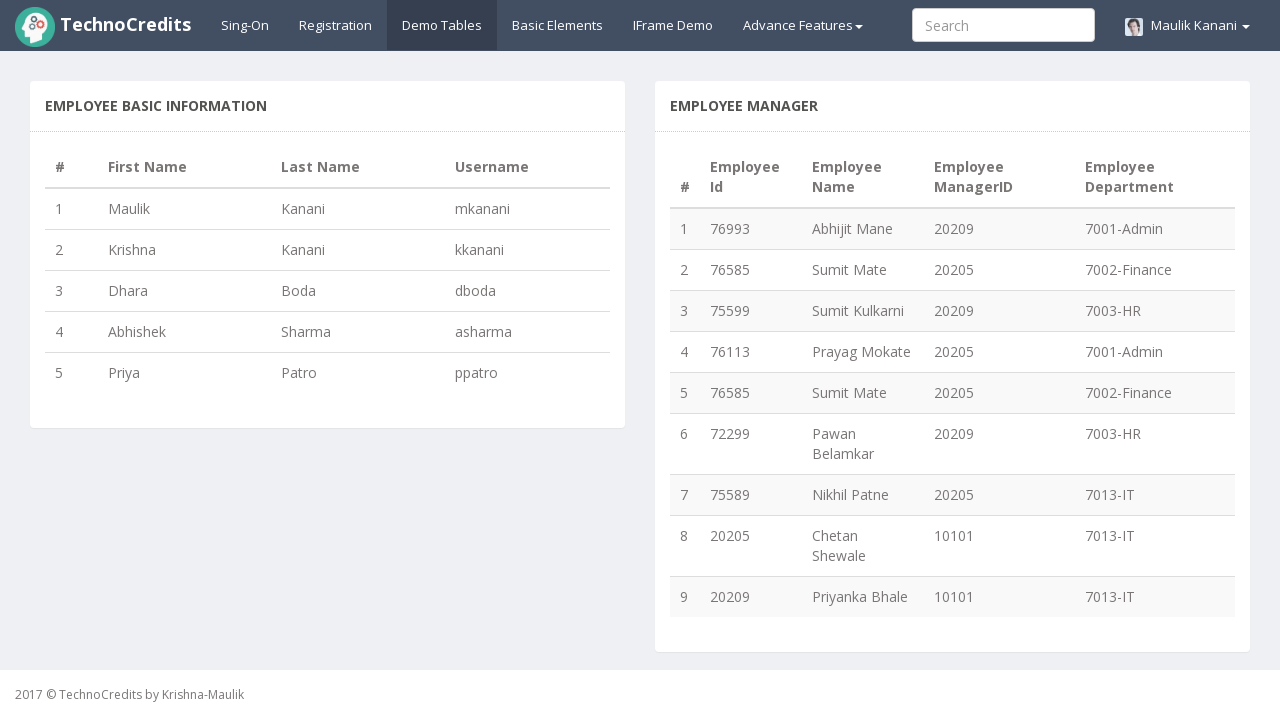

Counted employees who joined after Dhara: 2 found
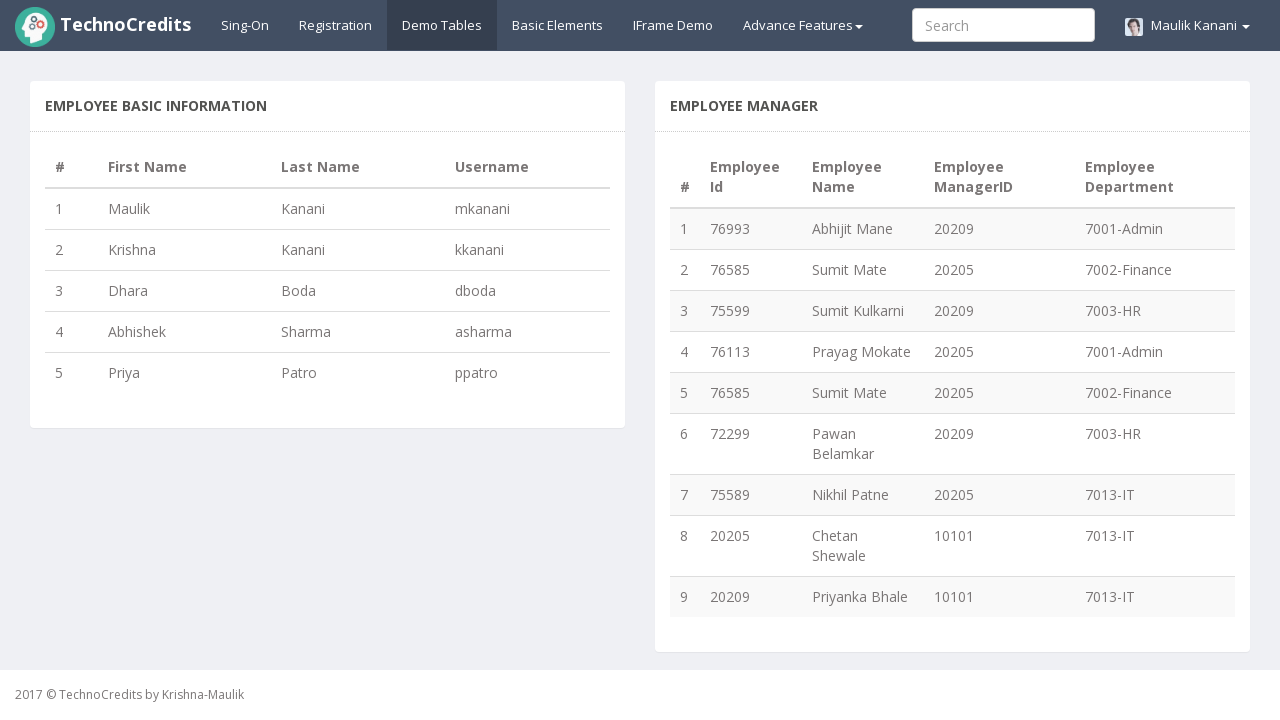

Retrieved first name of user 'ppatro': Priya
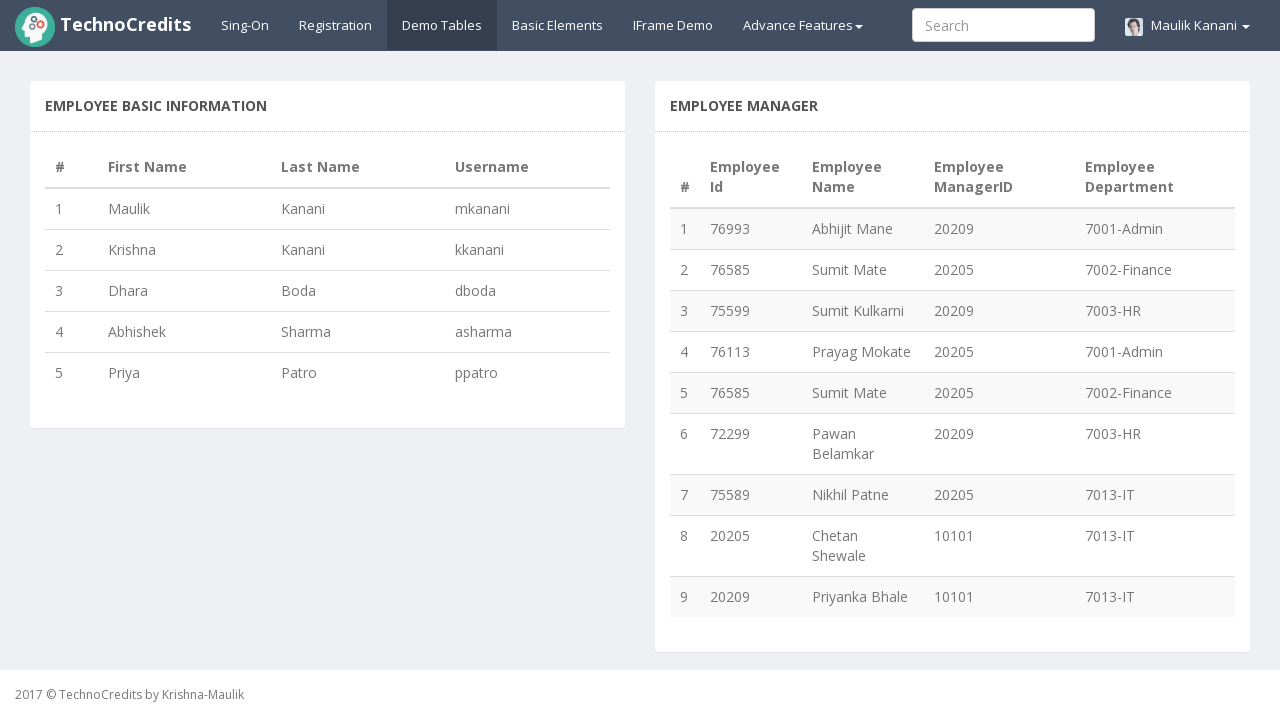

Retrieved table headers: 4 headers found
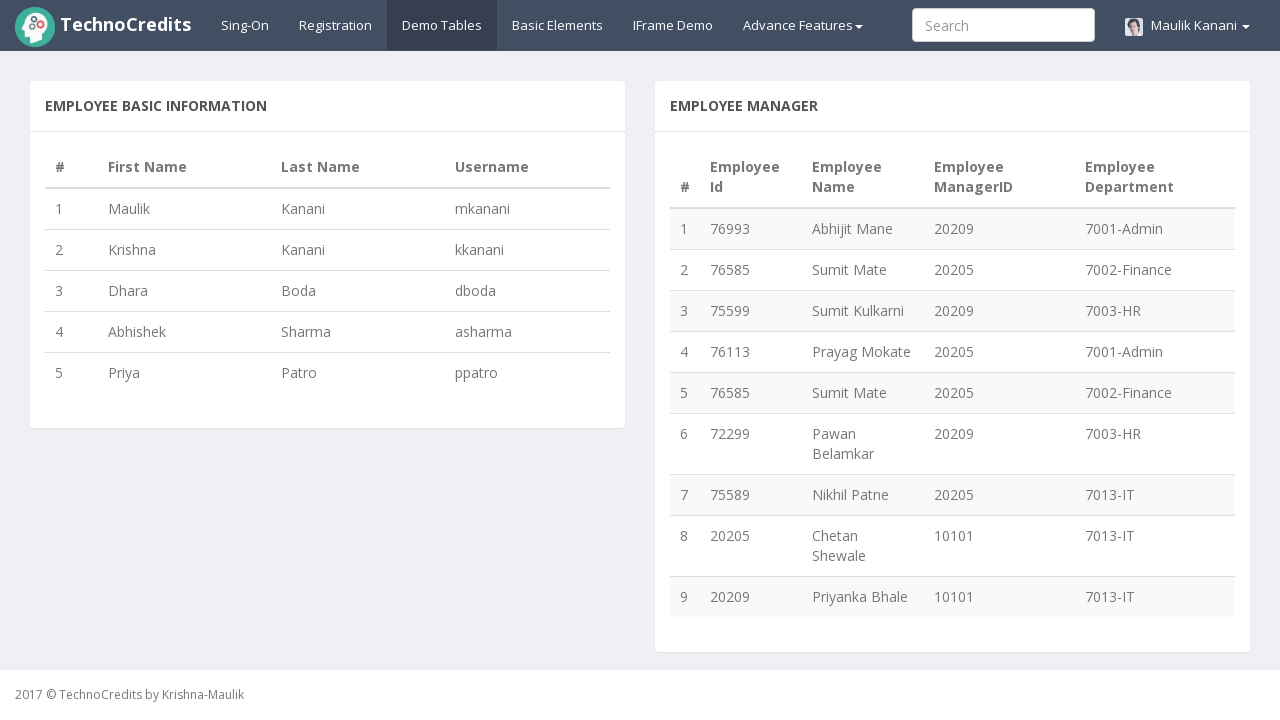

Header 1: #
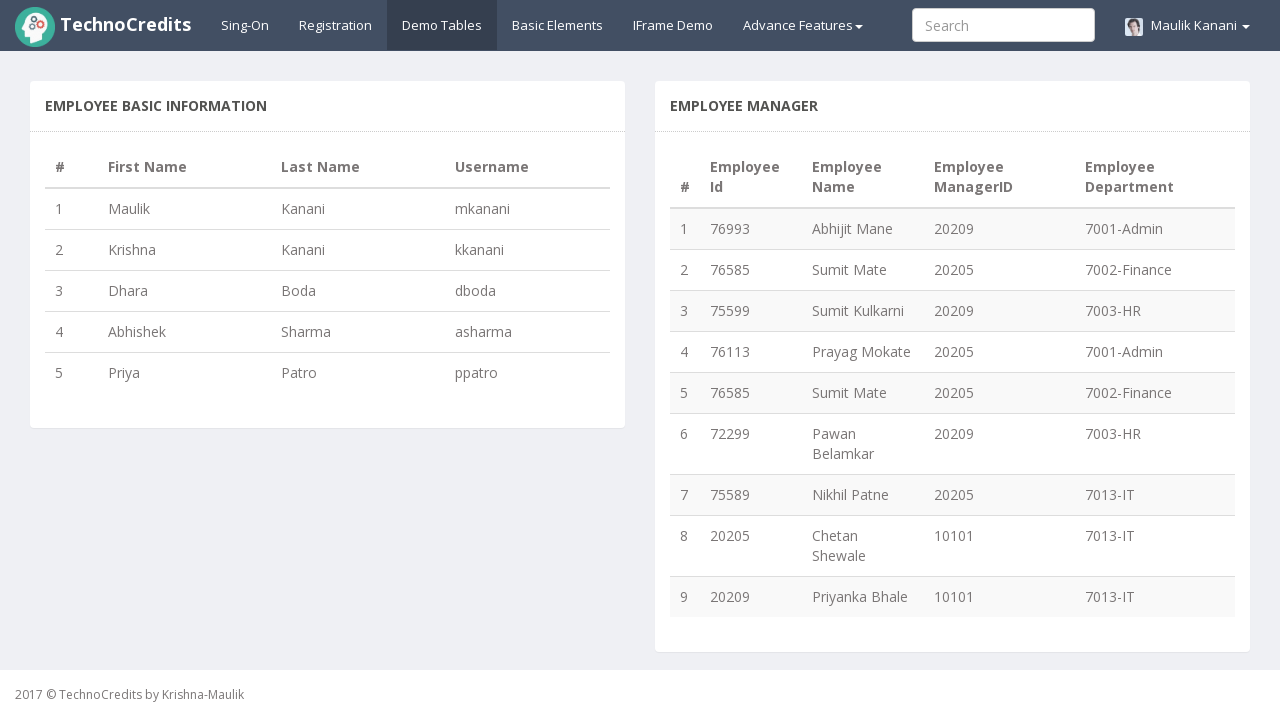

Header 2: First Name
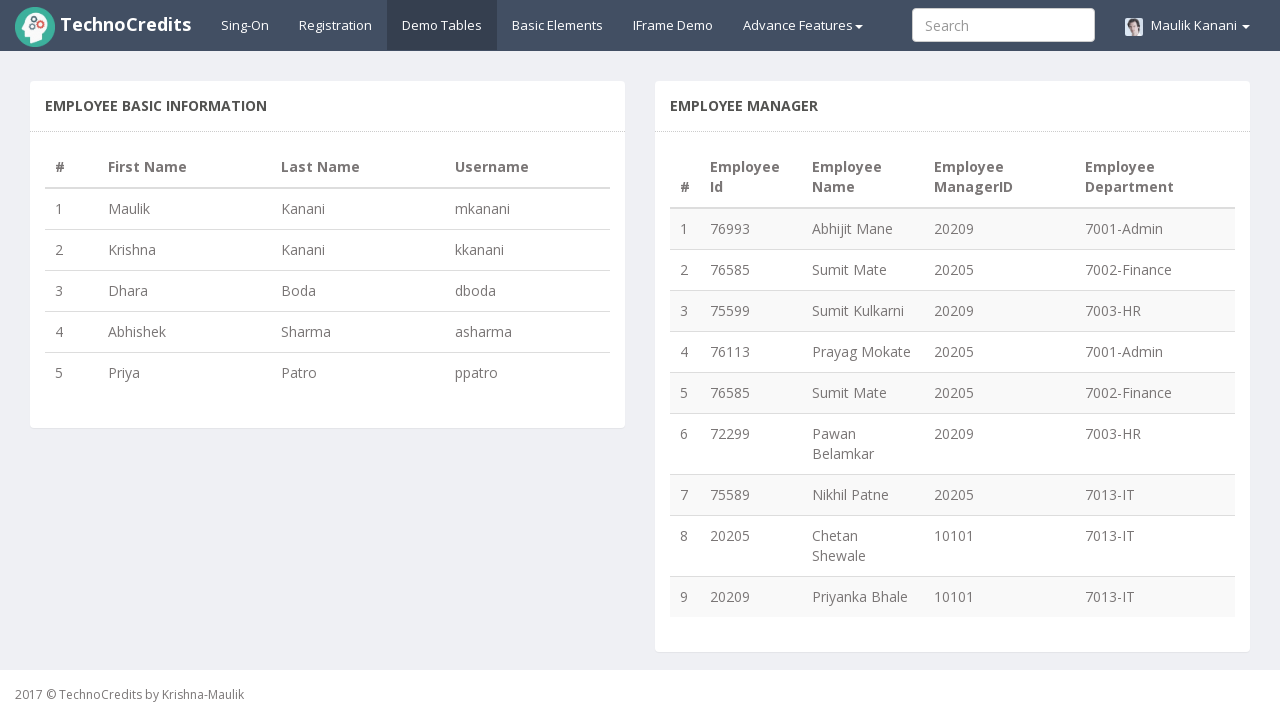

Header 3: Last Name
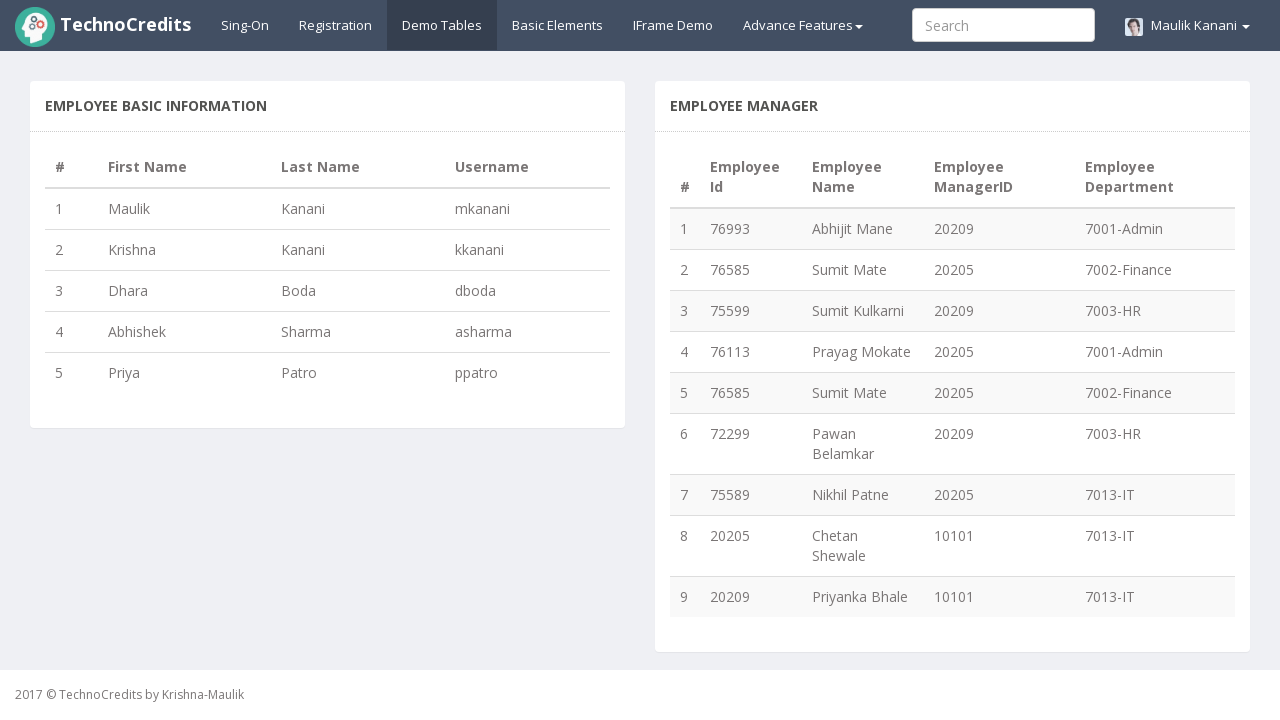

Header 4: Username
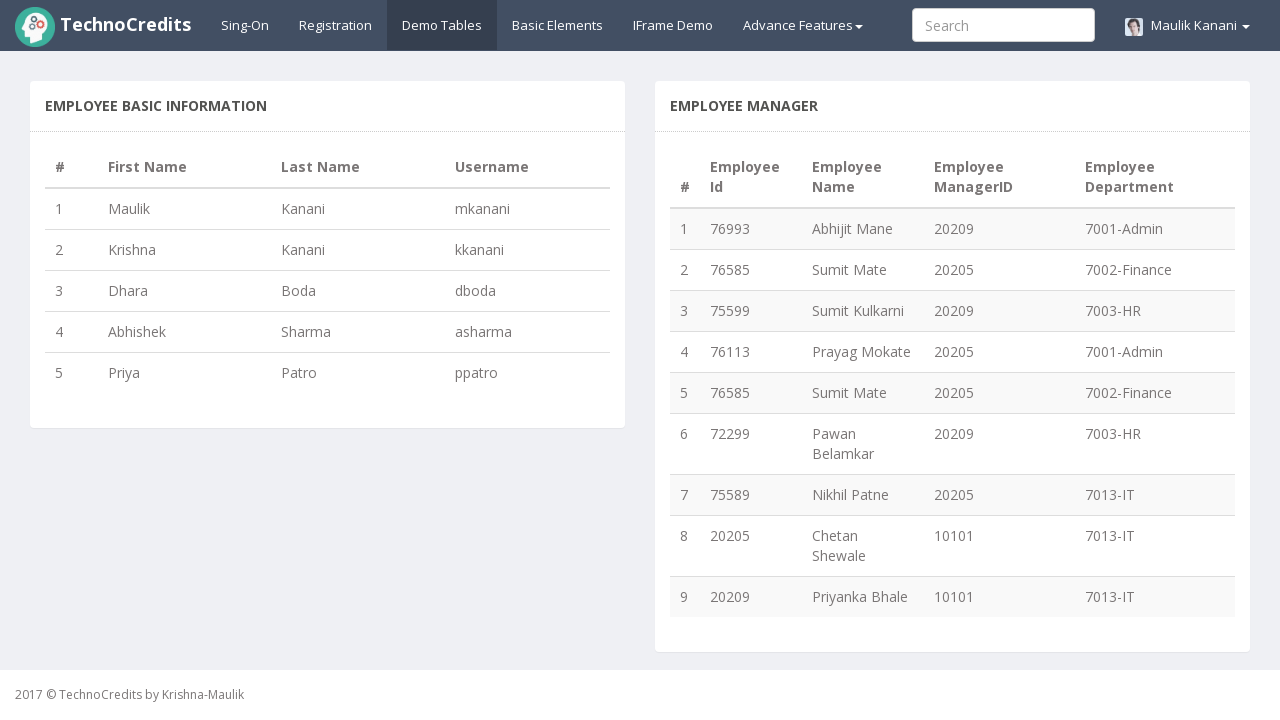

Retrieved total rows: 5 rows
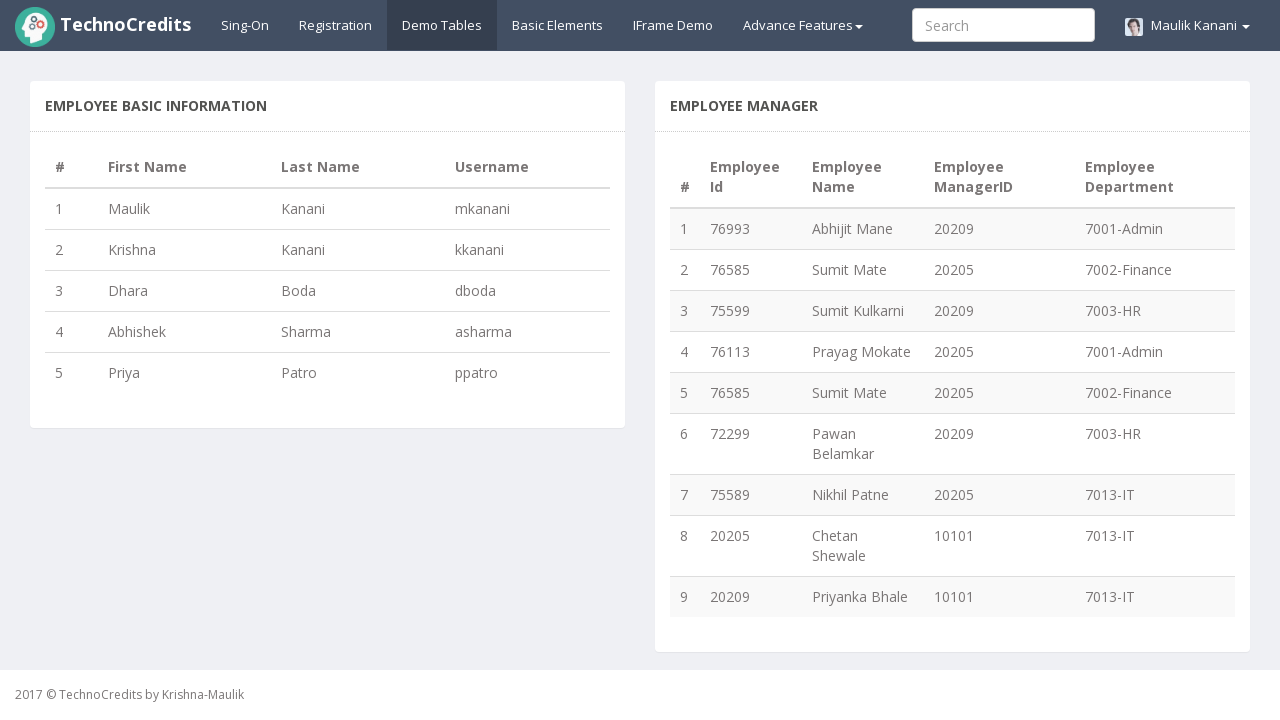

Retrieved columns in first row: 4 columns
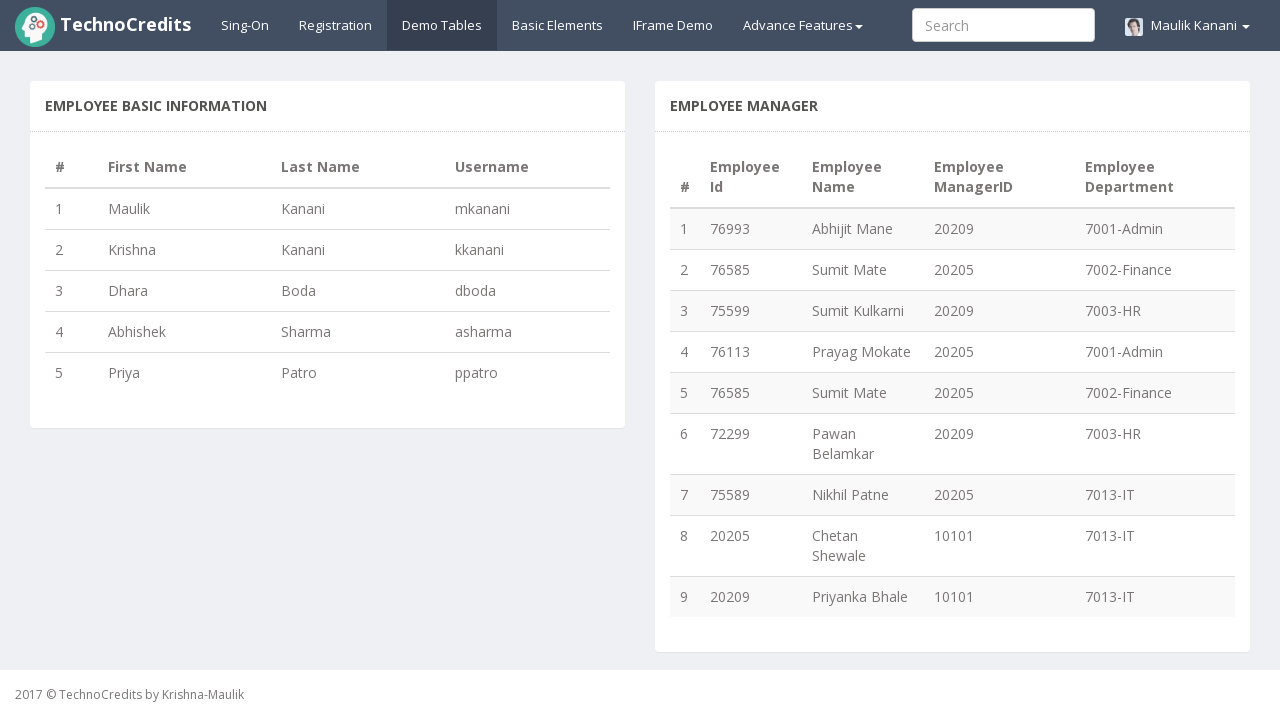

Row 1, Col 1: 1
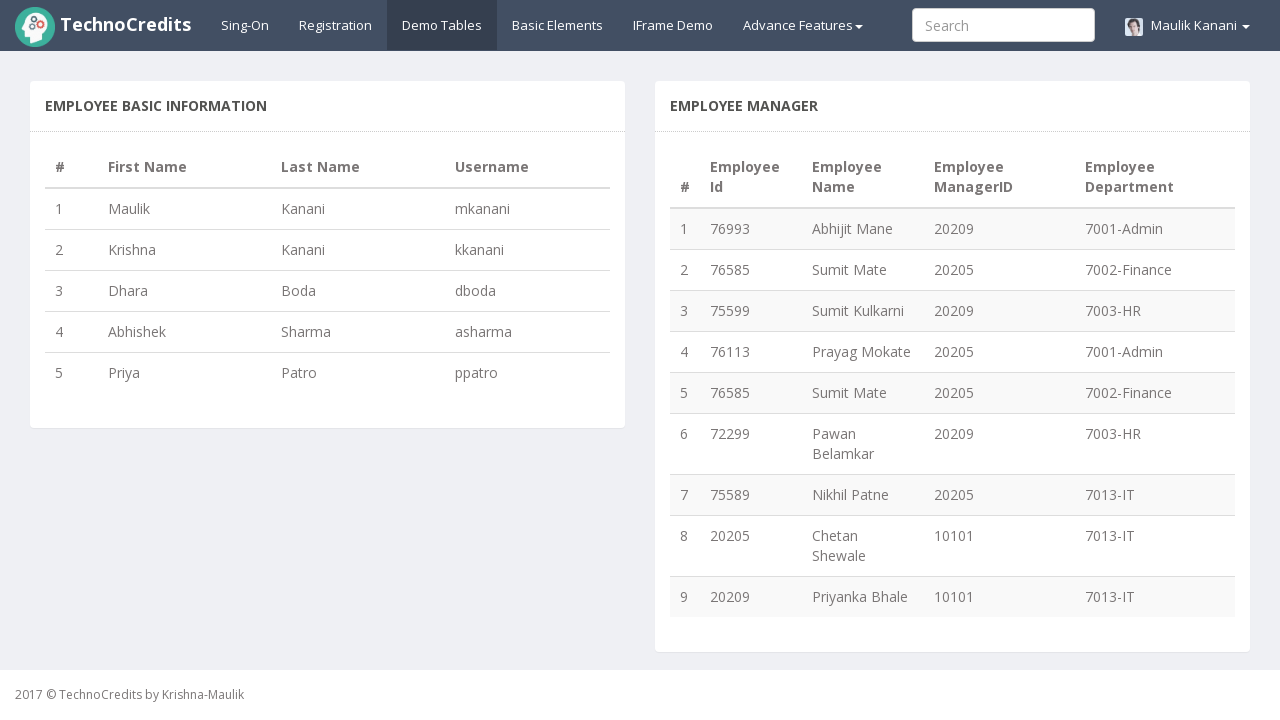

Row 1, Col 2: Maulik
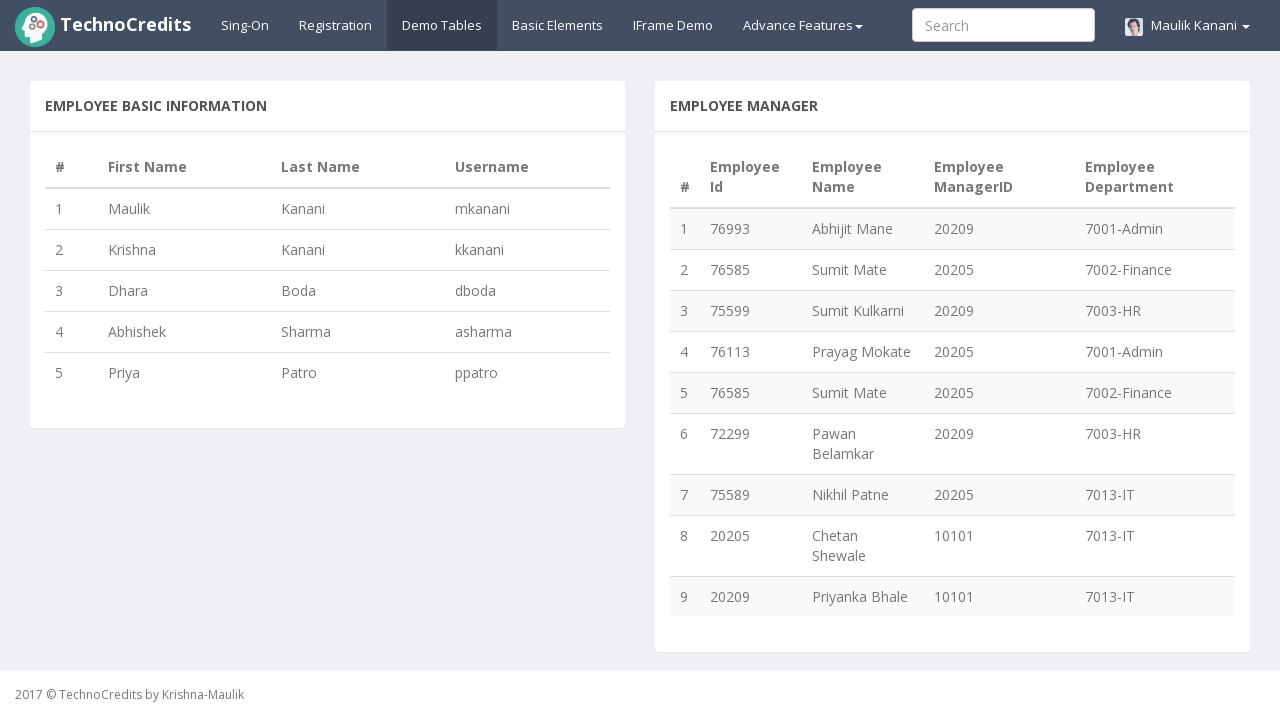

Row 1, Col 3: Kanani
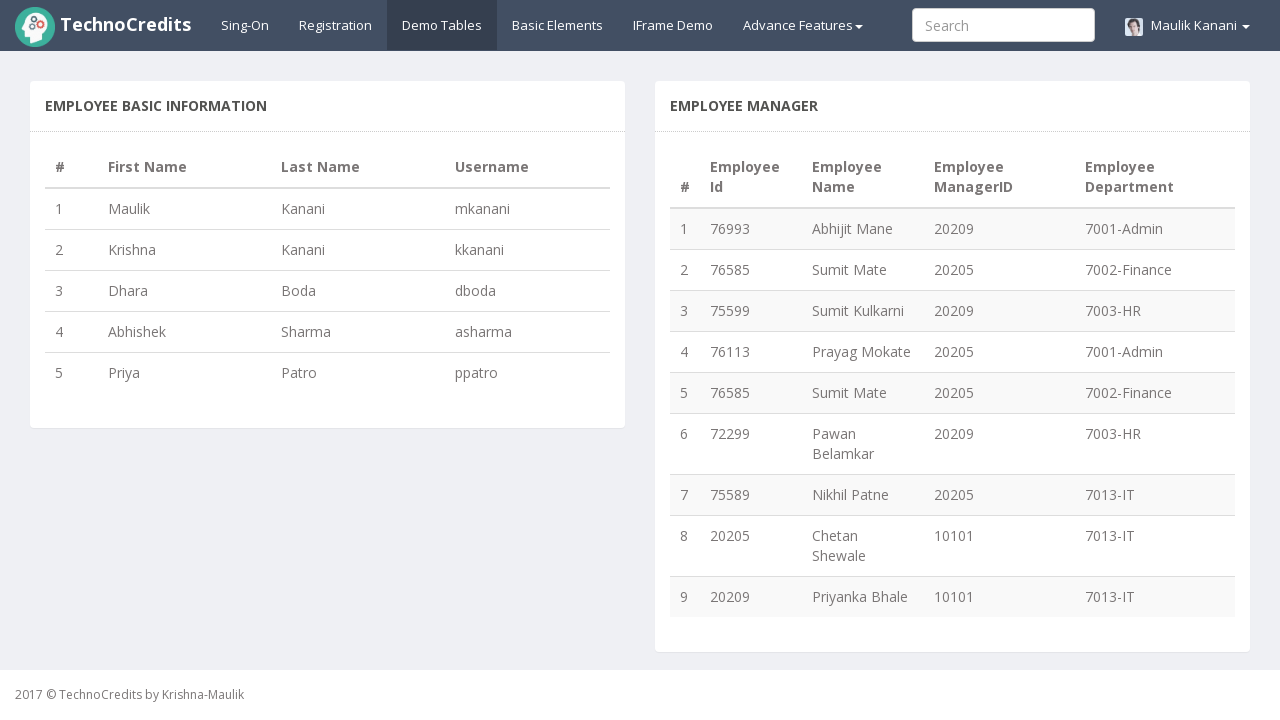

Row 1, Col 4: mkanani
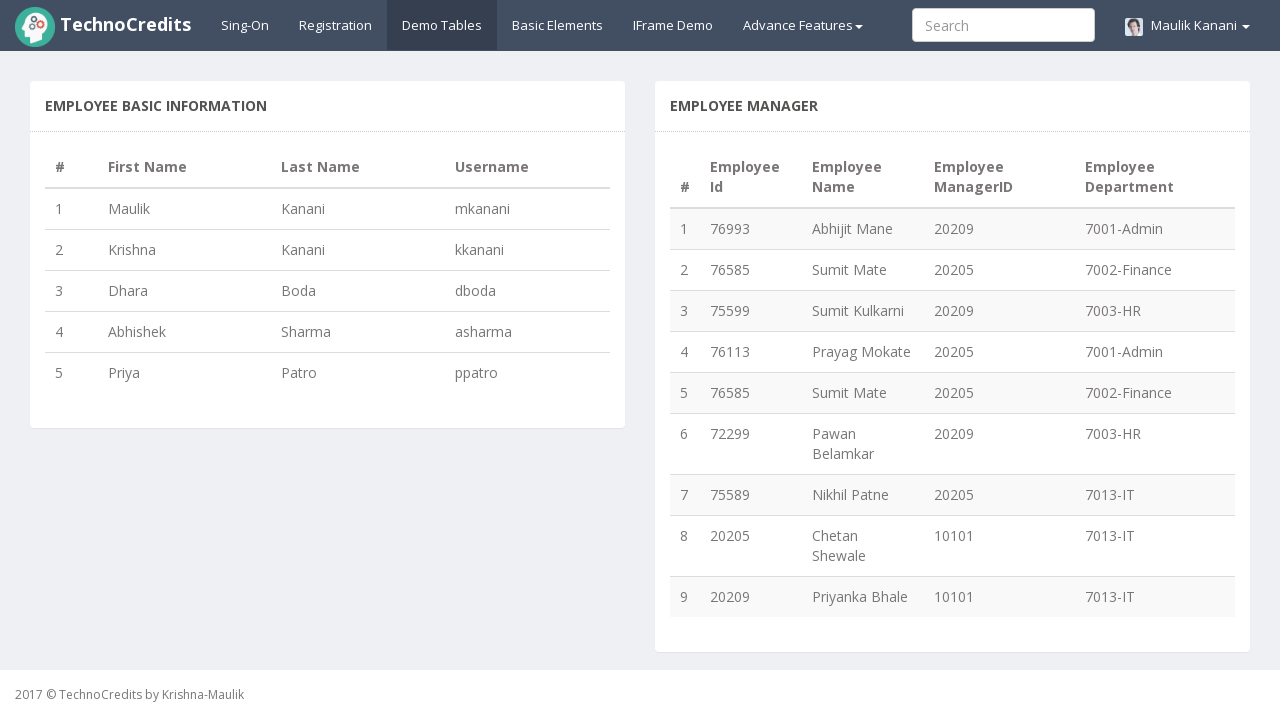

Row 2, Col 1: 2
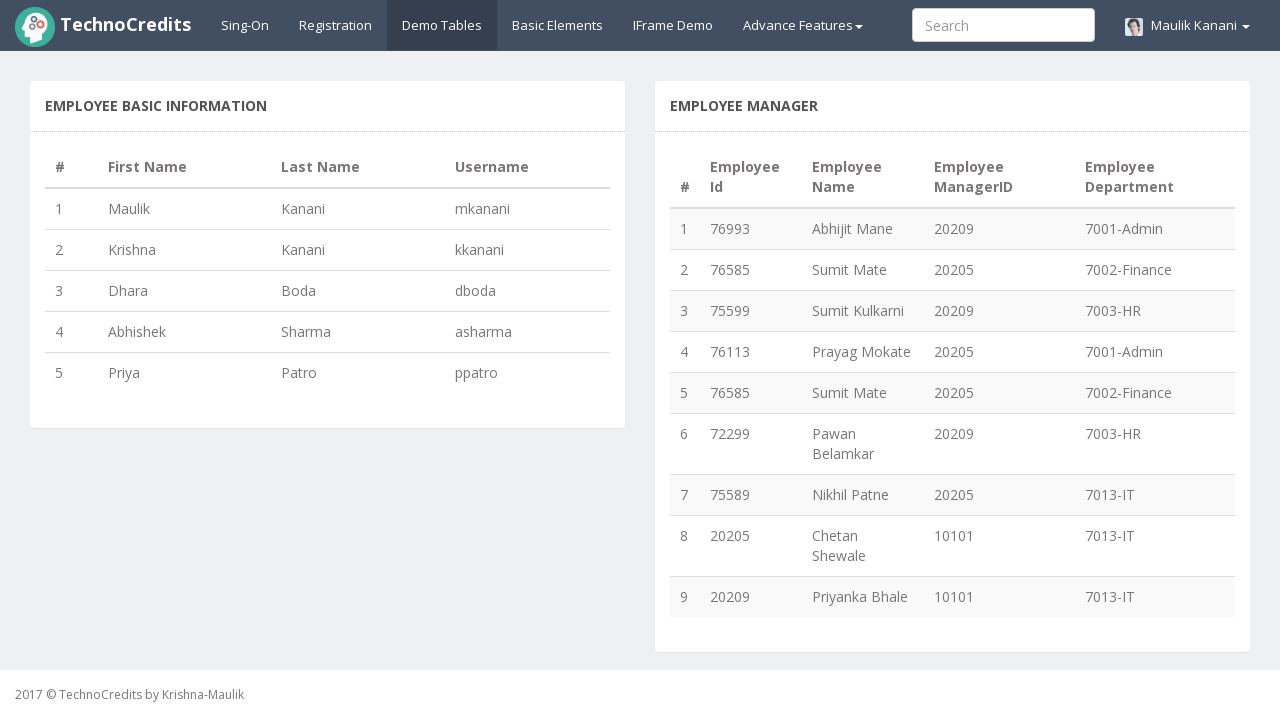

Row 2, Col 2: Krishna
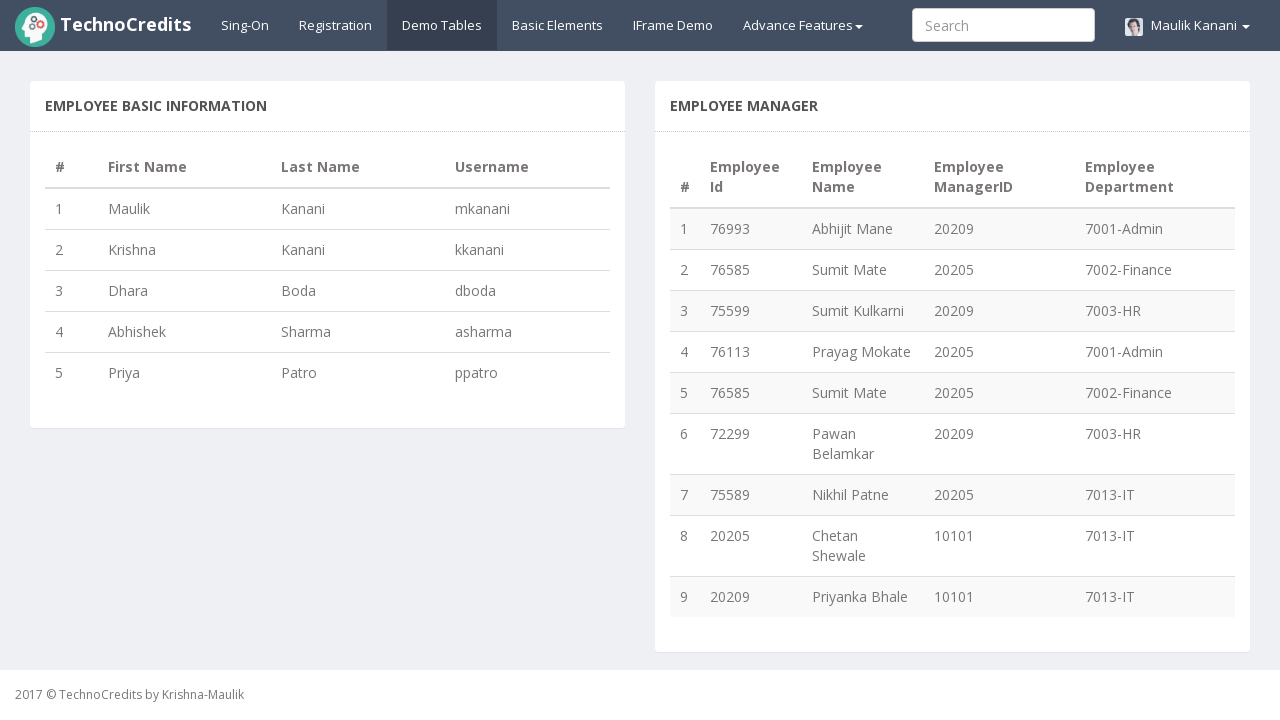

Row 2, Col 3: Kanani
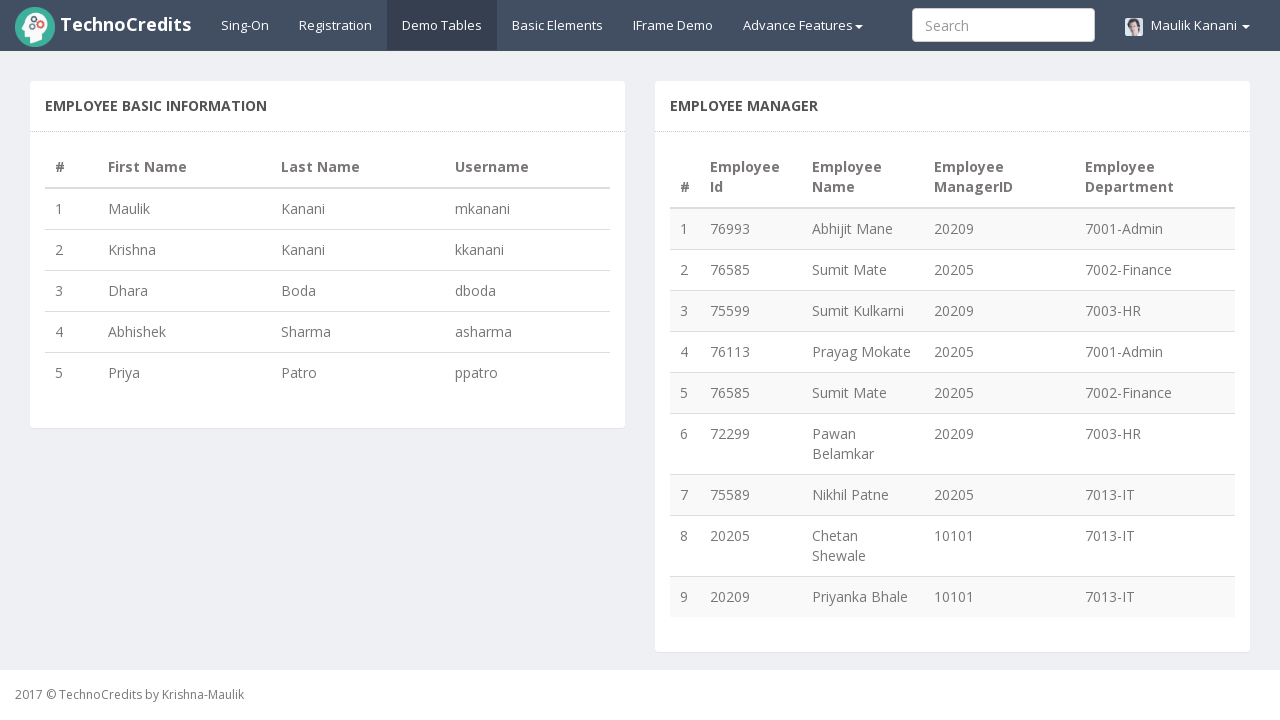

Row 2, Col 4: kkanani
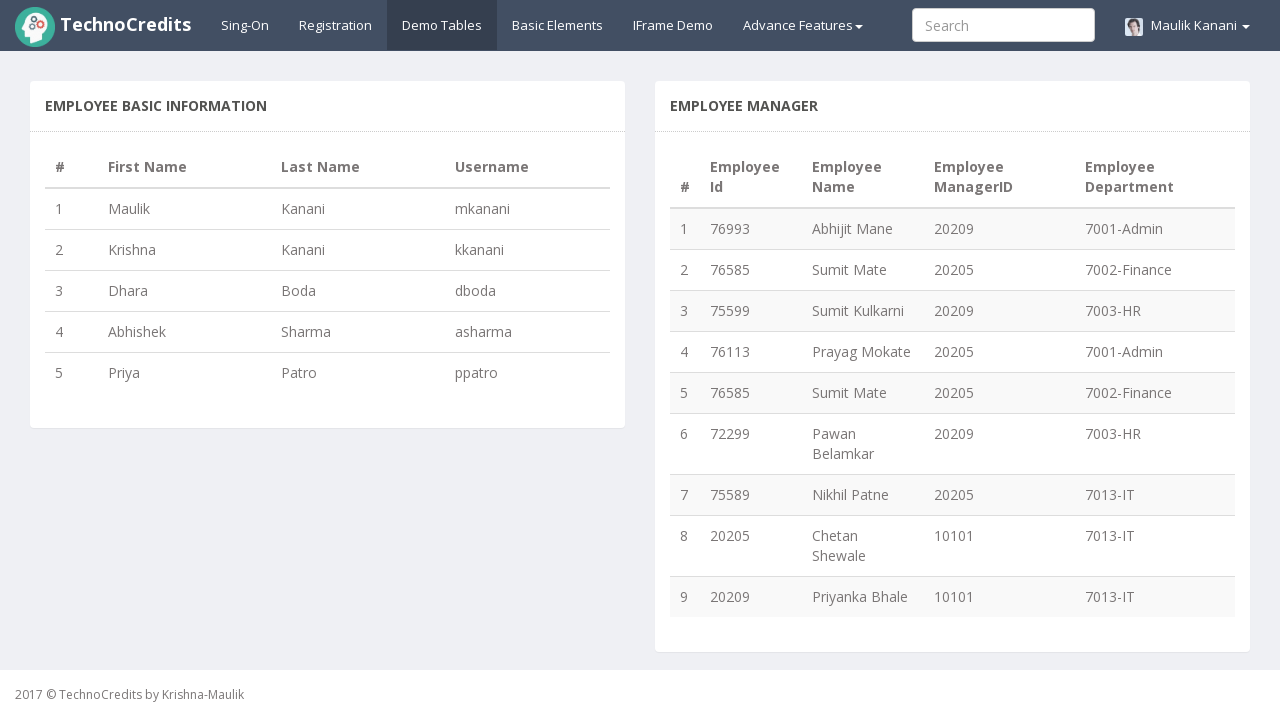

Row 3, Col 1: 3
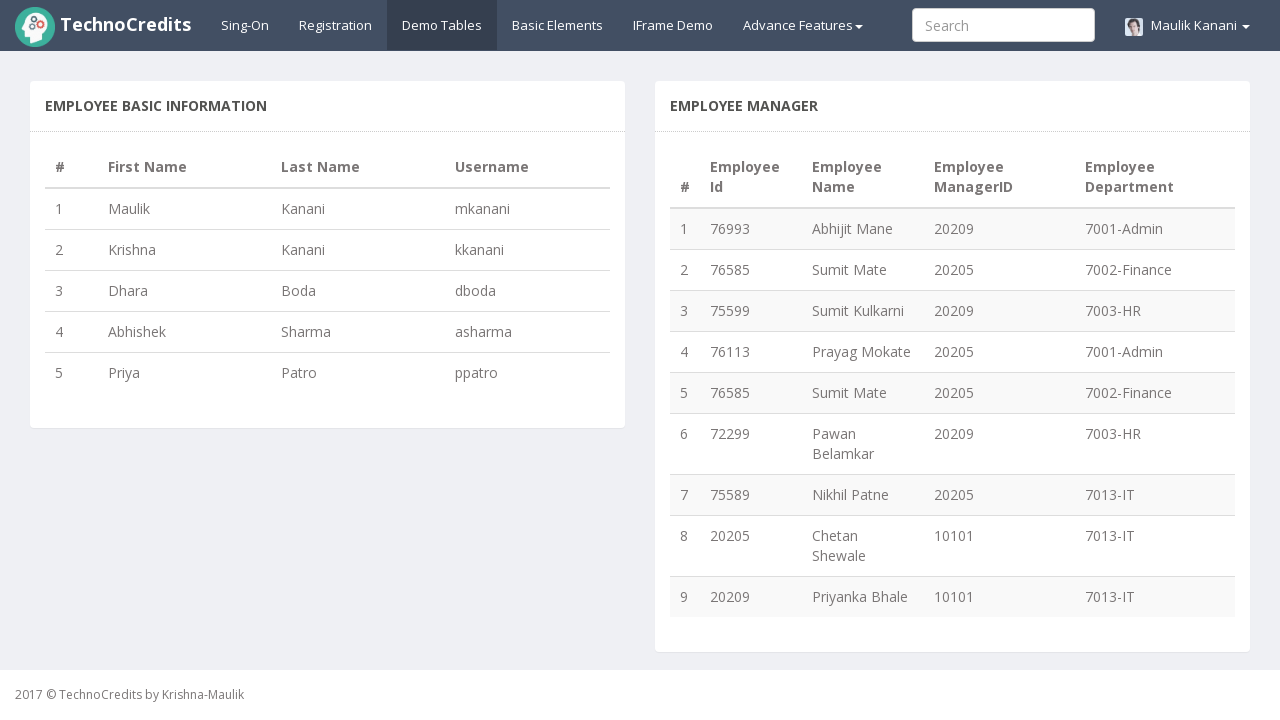

Row 3, Col 2: Dhara
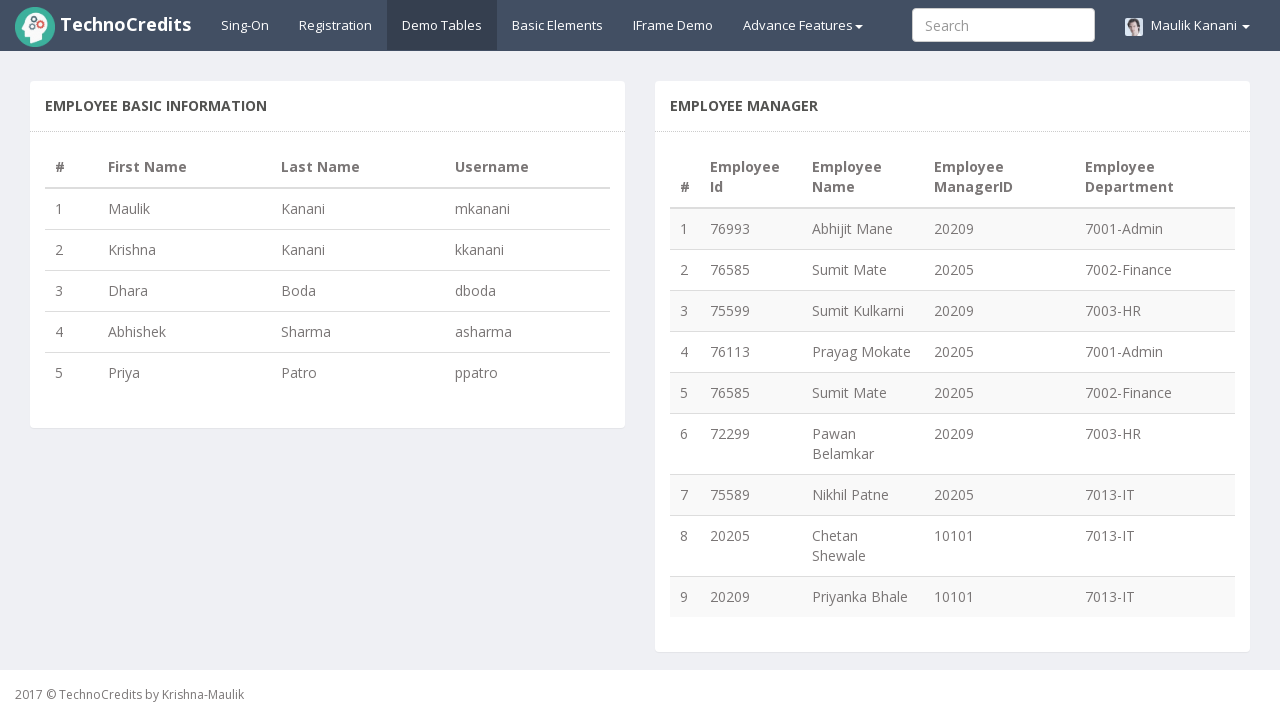

Row 3, Col 3: Boda
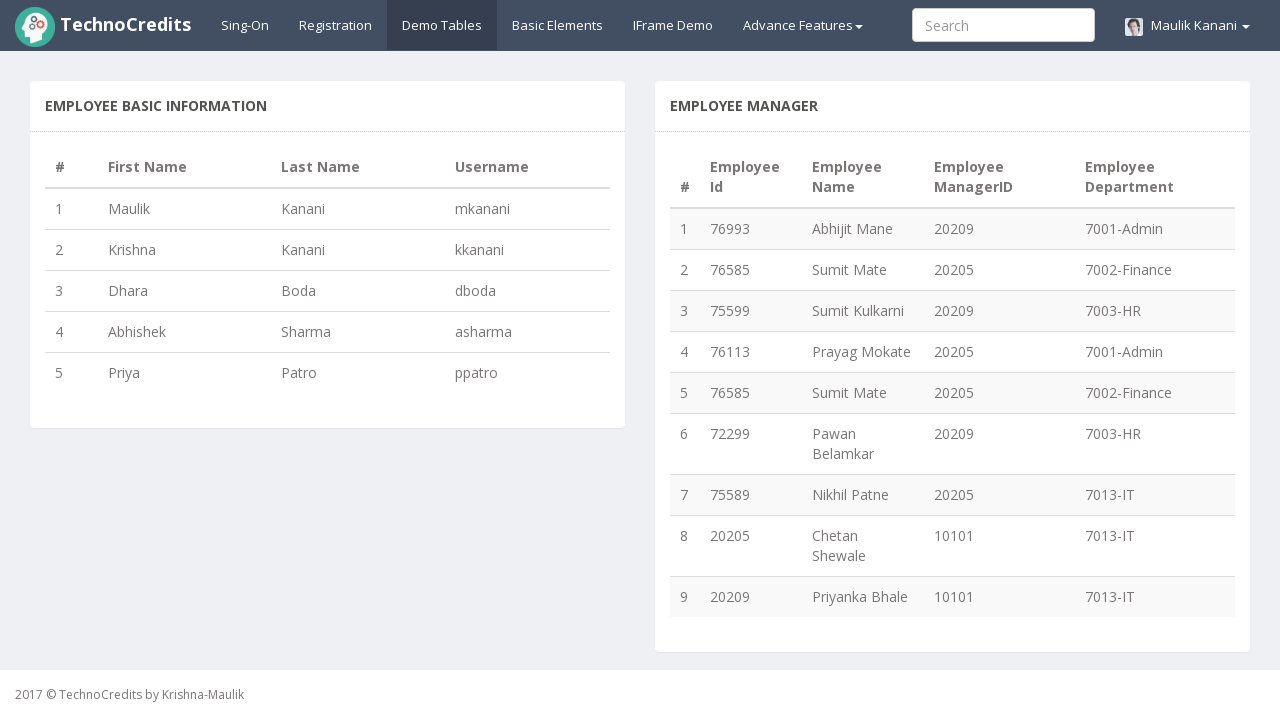

Row 3, Col 4: dboda
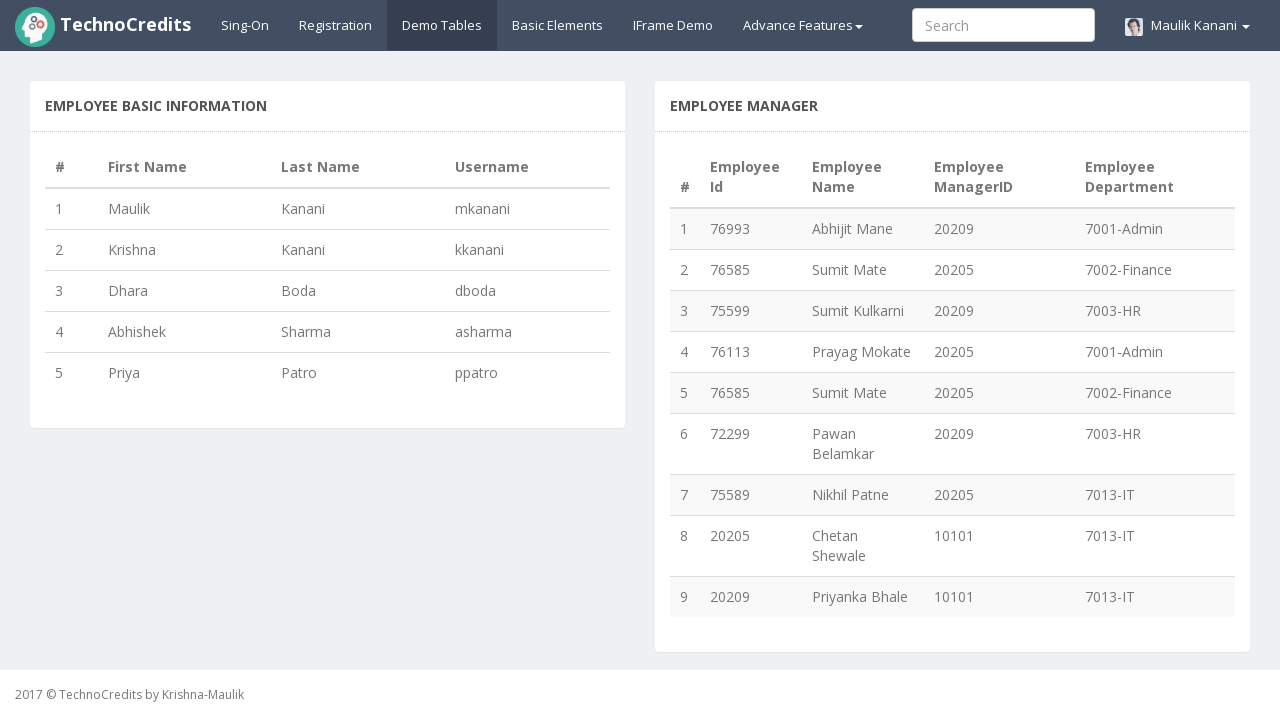

Row 4, Col 1: 4
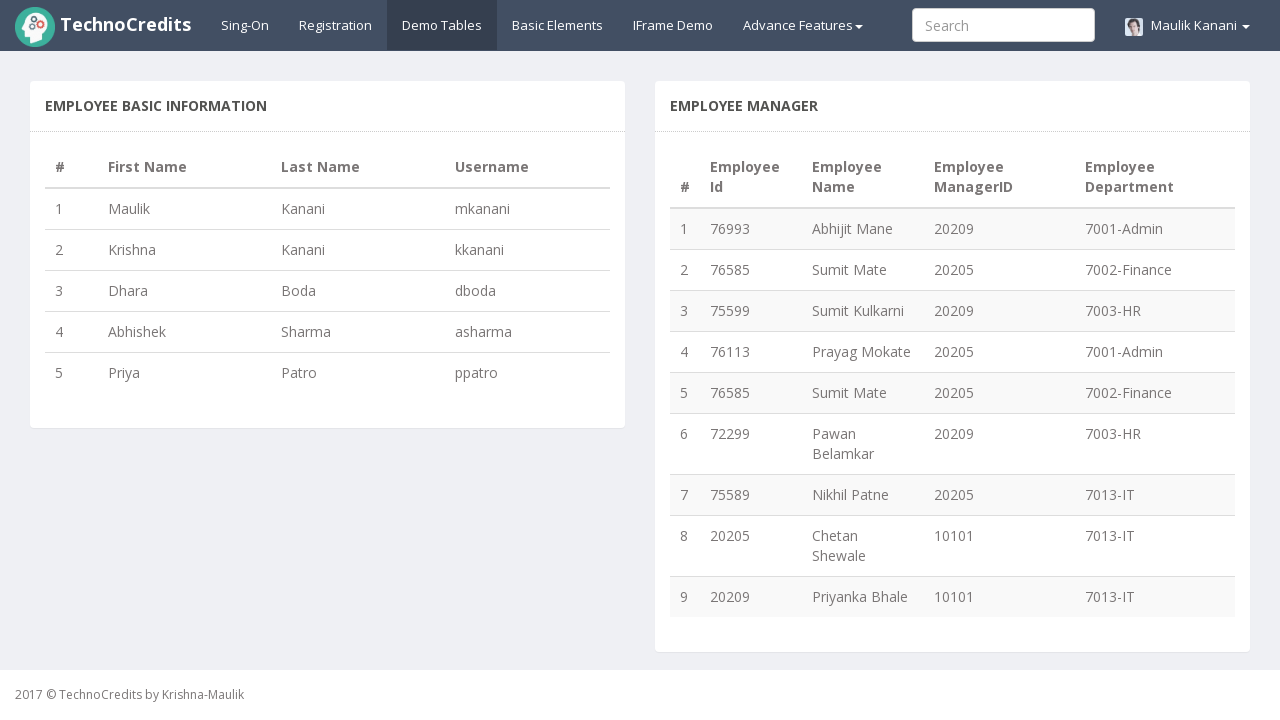

Row 4, Col 2: Abhishek
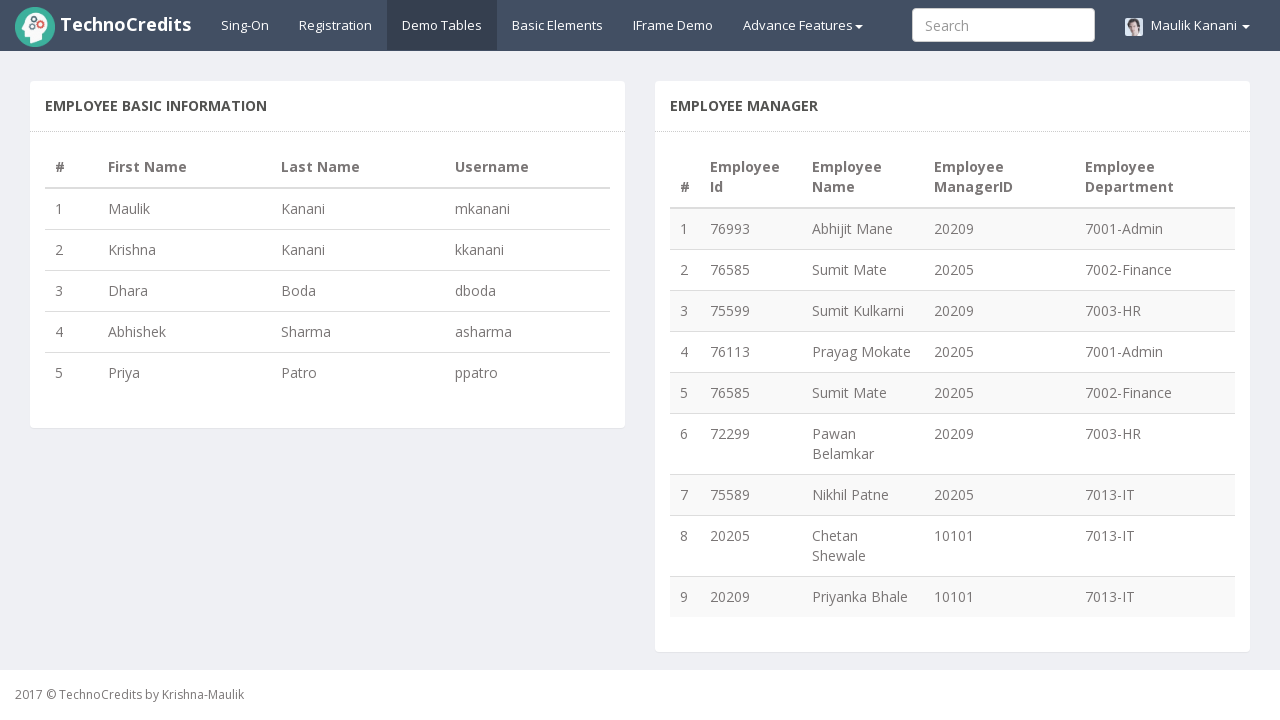

Row 4, Col 3: Sharma
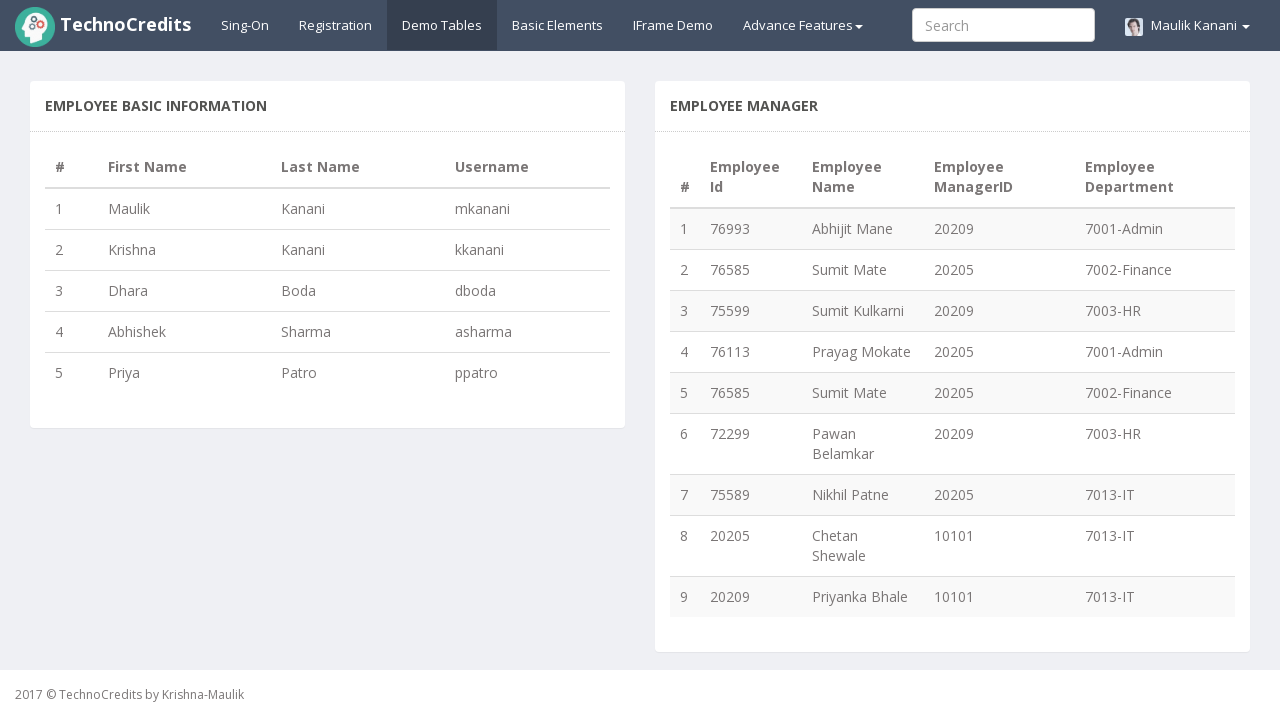

Row 4, Col 4: asharma
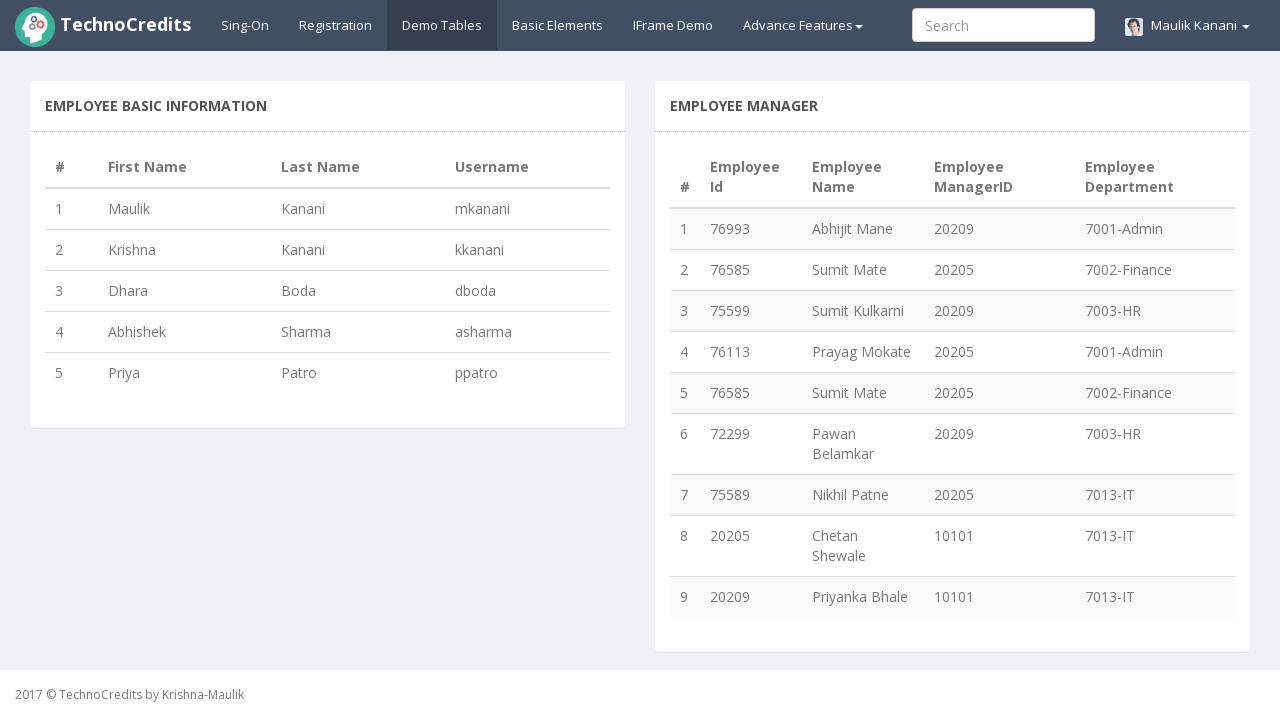

Row 5, Col 1: 5
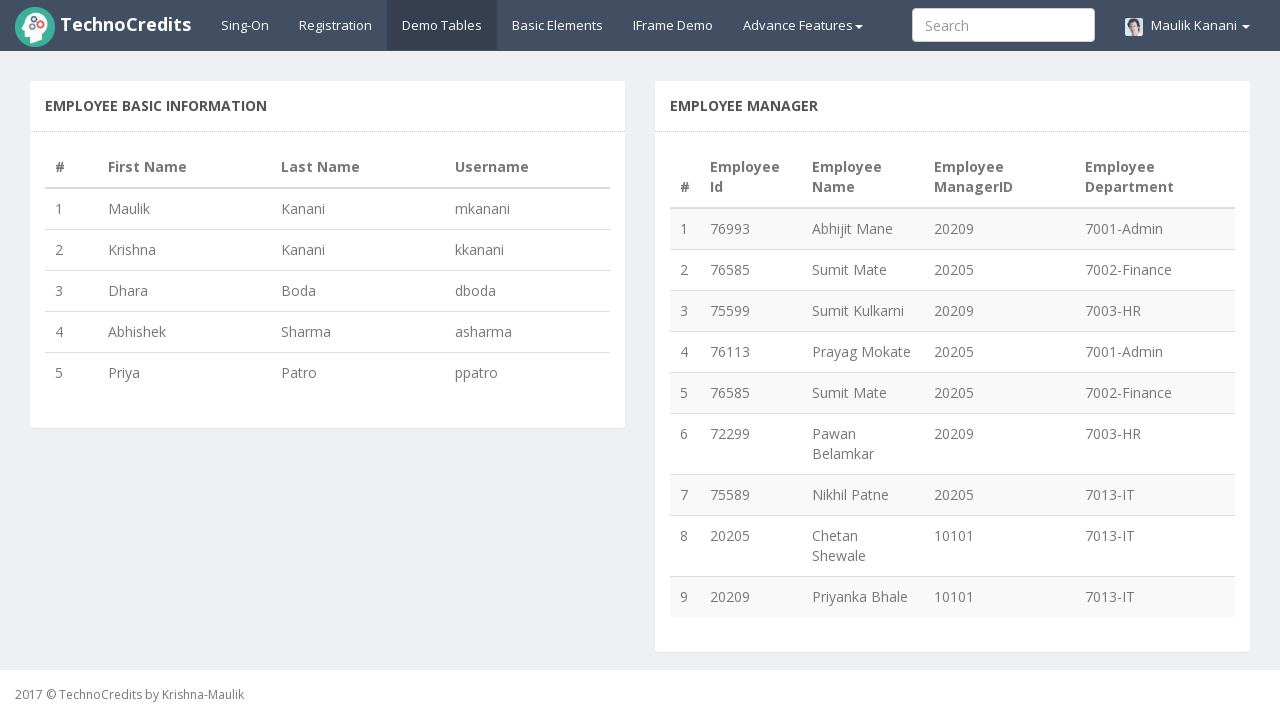

Row 5, Col 2: Priya
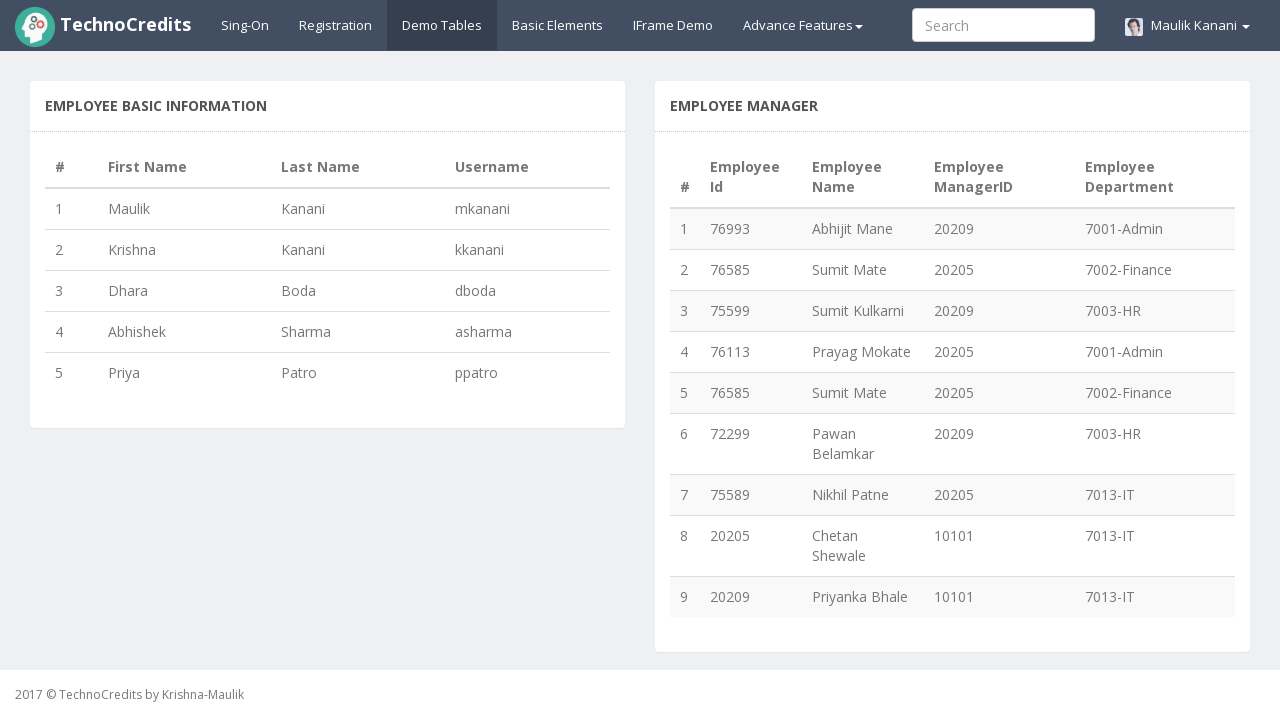

Row 5, Col 3: Patro
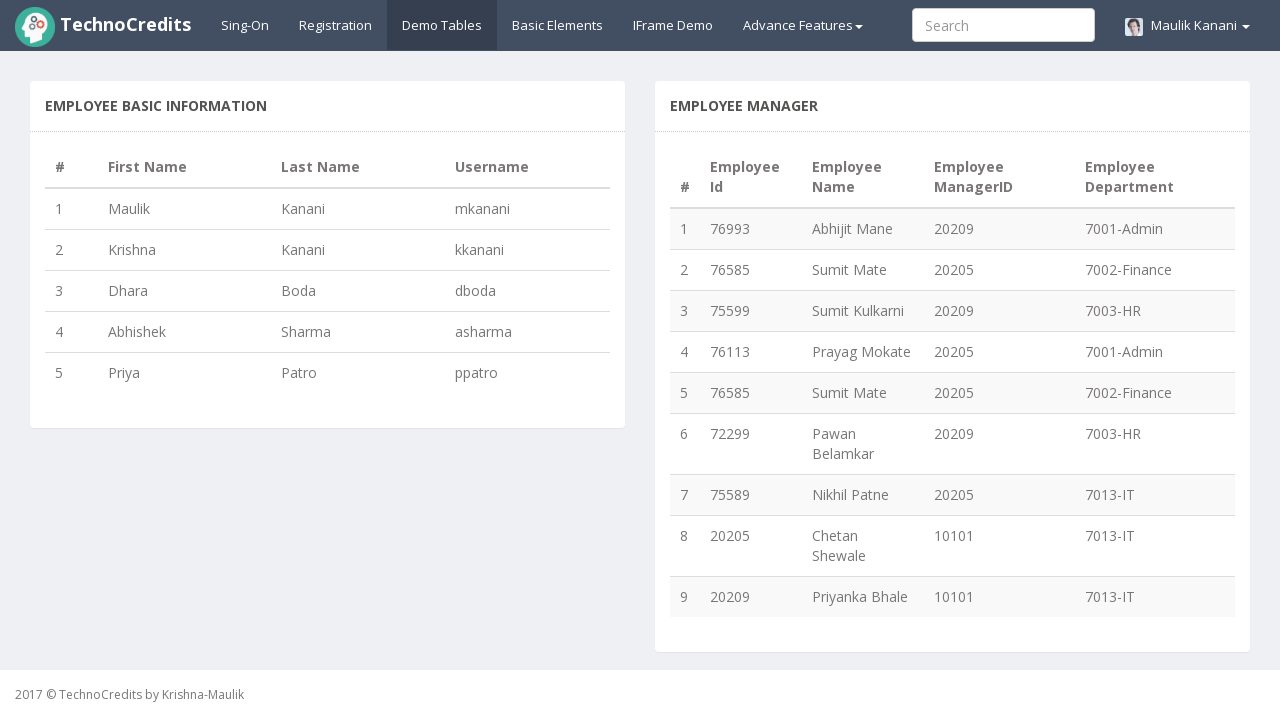

Row 5, Col 4: ppatro
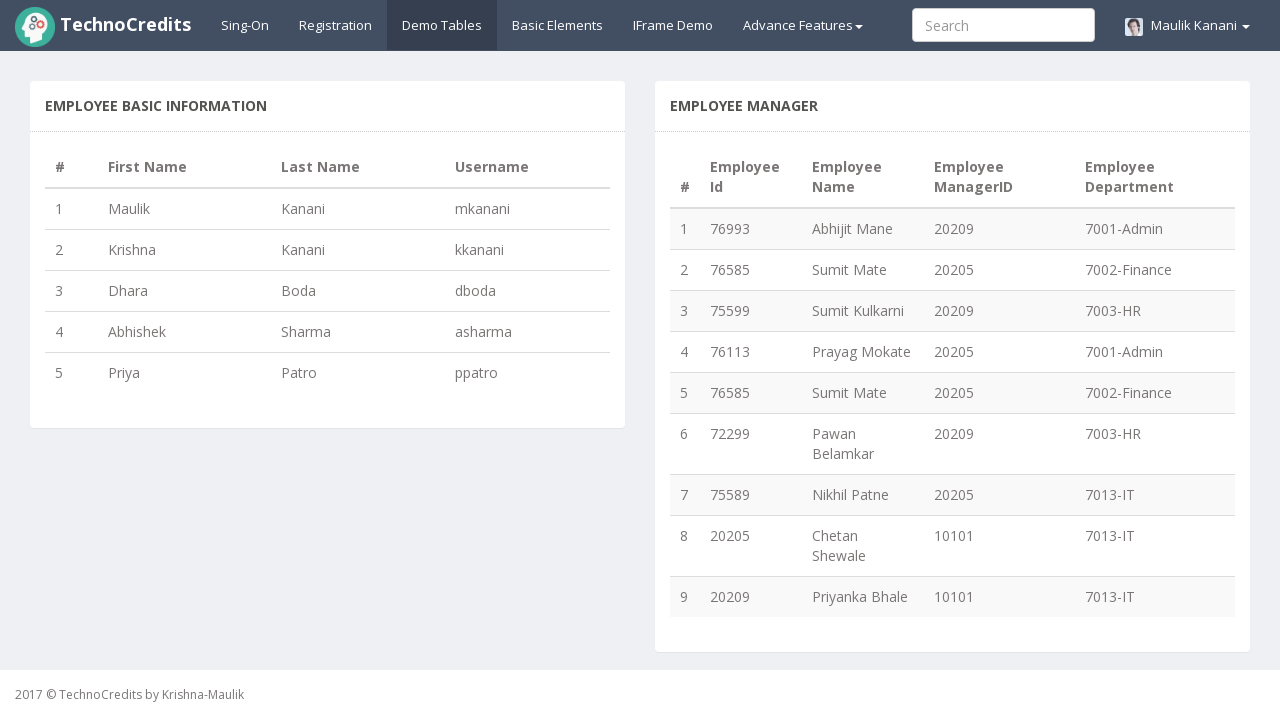

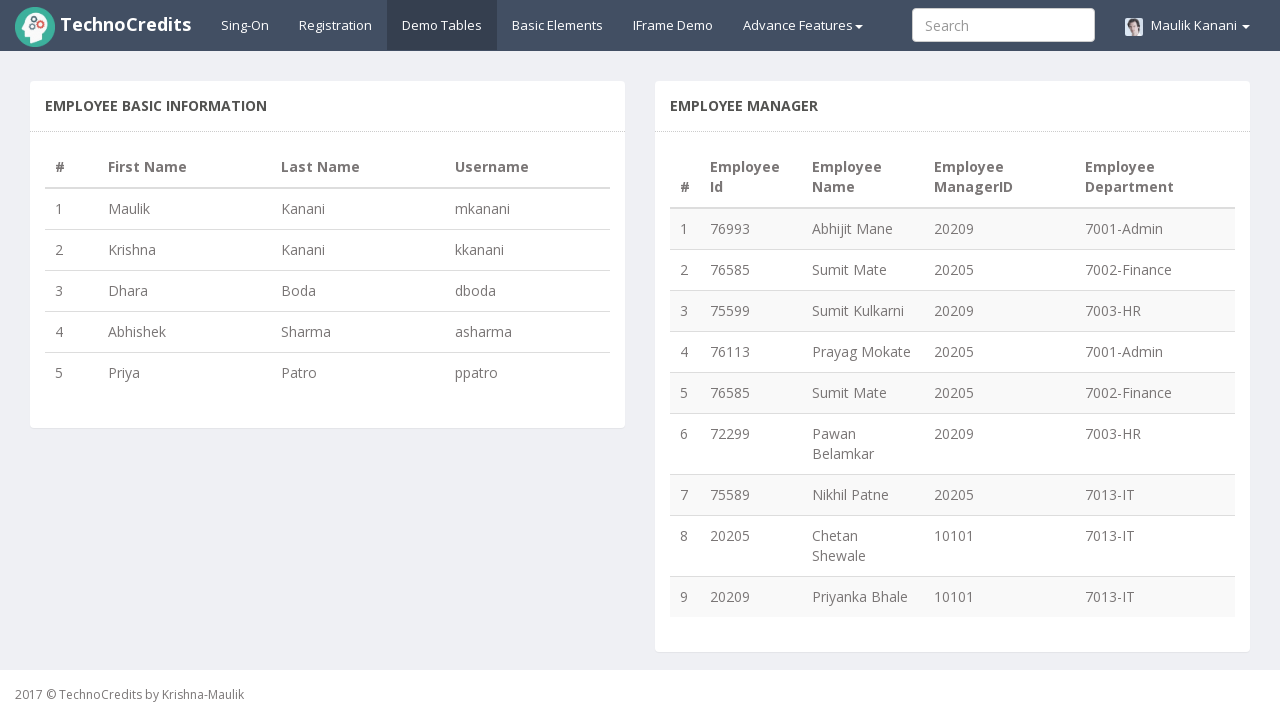